Tests form field interaction by clearing and entering text into two input fields on a test automation practice page

Starting URL: https://testautomationpractice.blogspot.com/

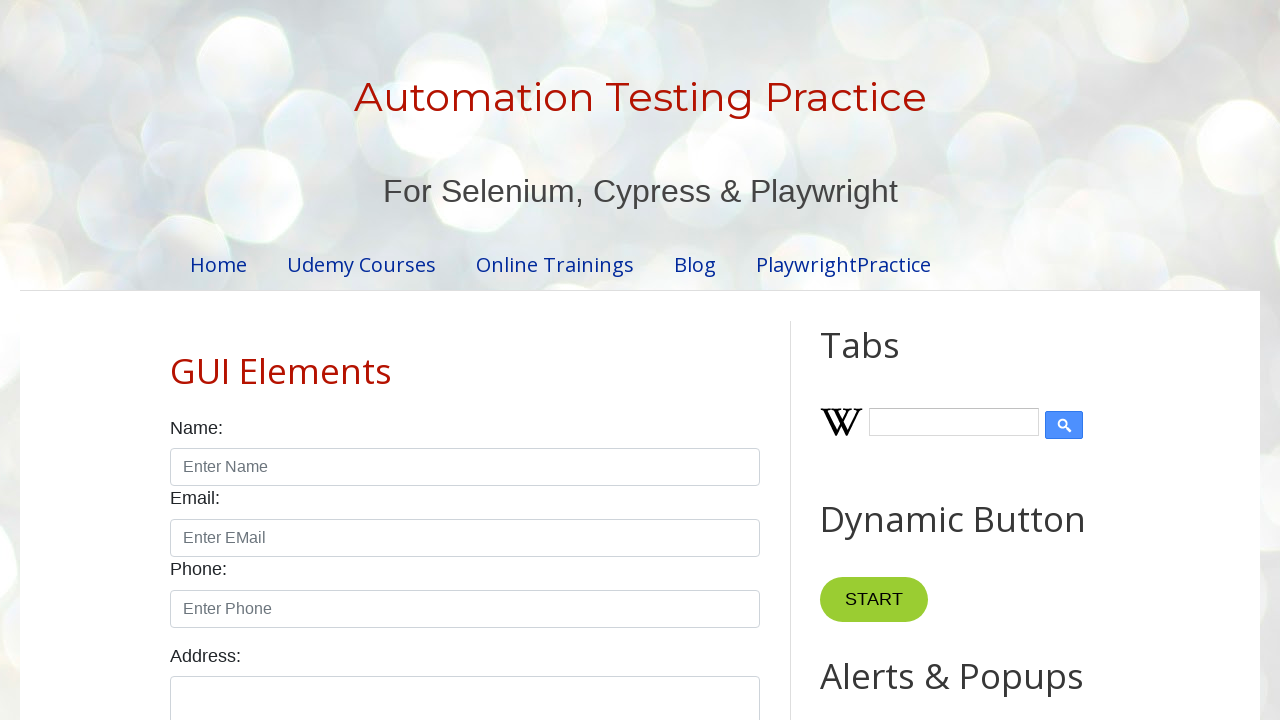

Cleared first input field on xpath=//input[contains(@id,'field1')]
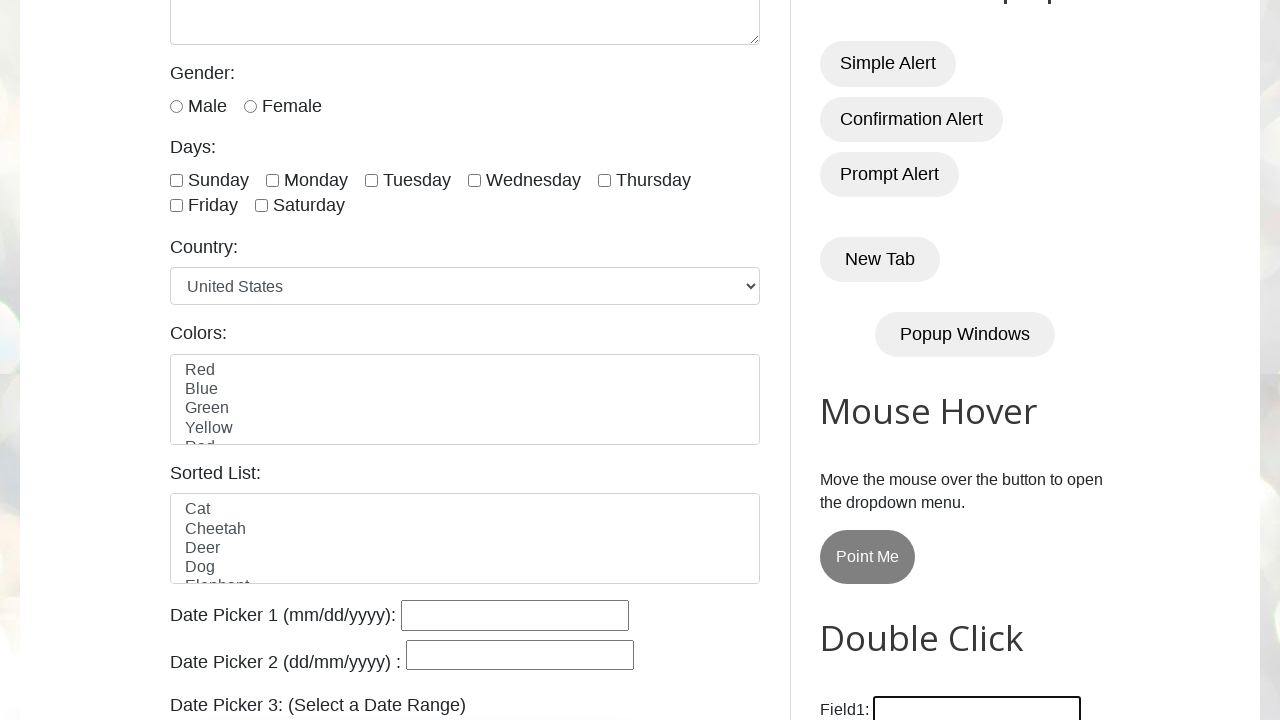

Filled first input field with 'Himaja Reddy Yerrabolu' on xpath=//input[contains(@id,'field1')]
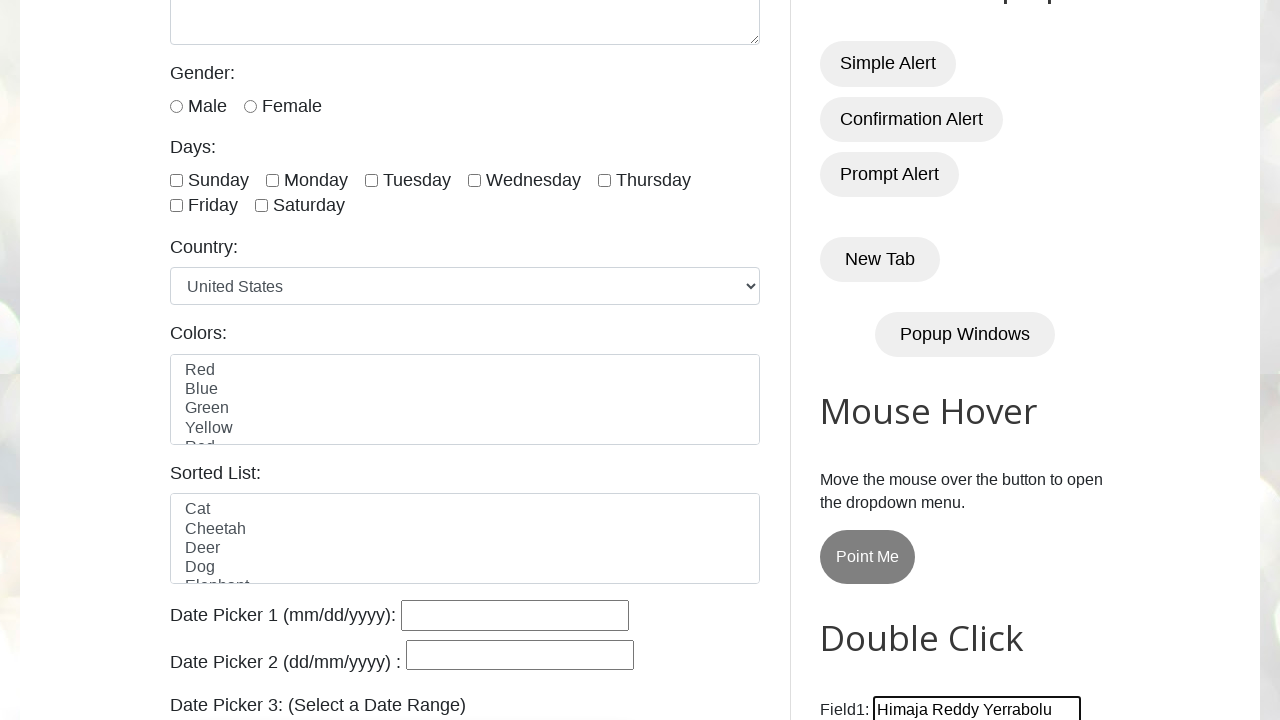

Cleared second input field on xpath=//input[contains(@id,'field2')]
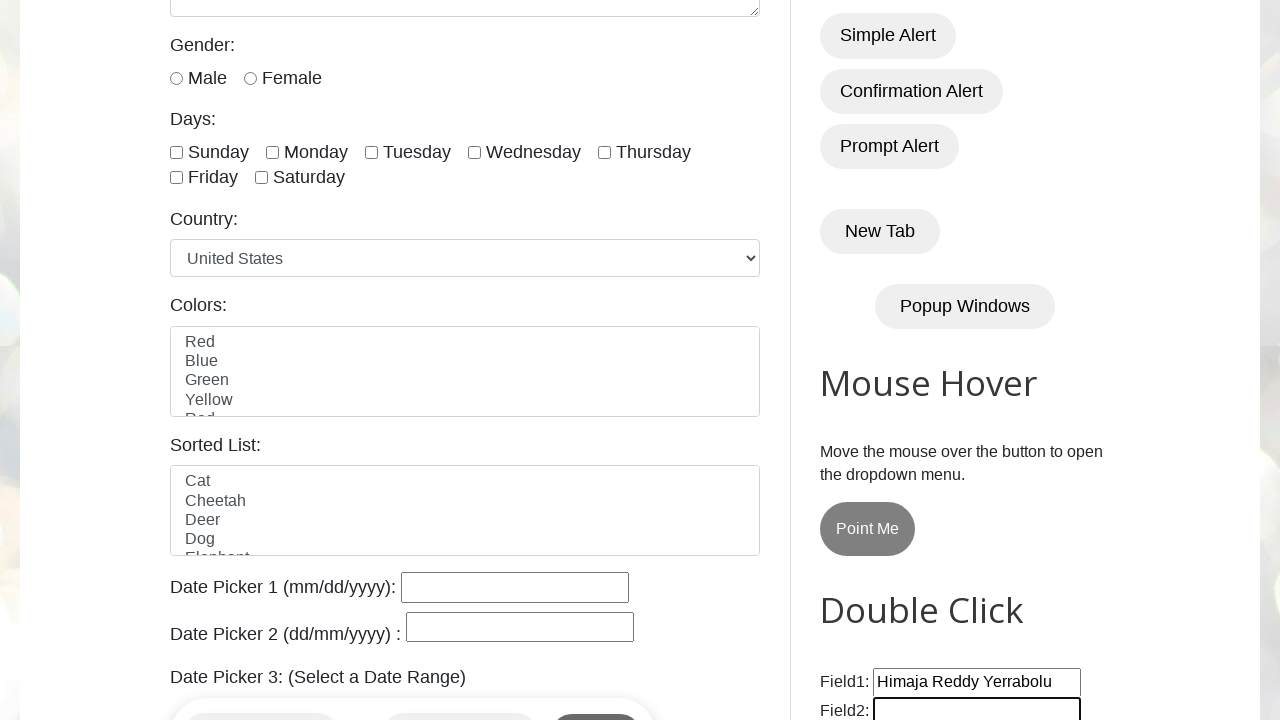

Filled second input field with 'Java Class' on xpath=//input[contains(@id,'field2')]
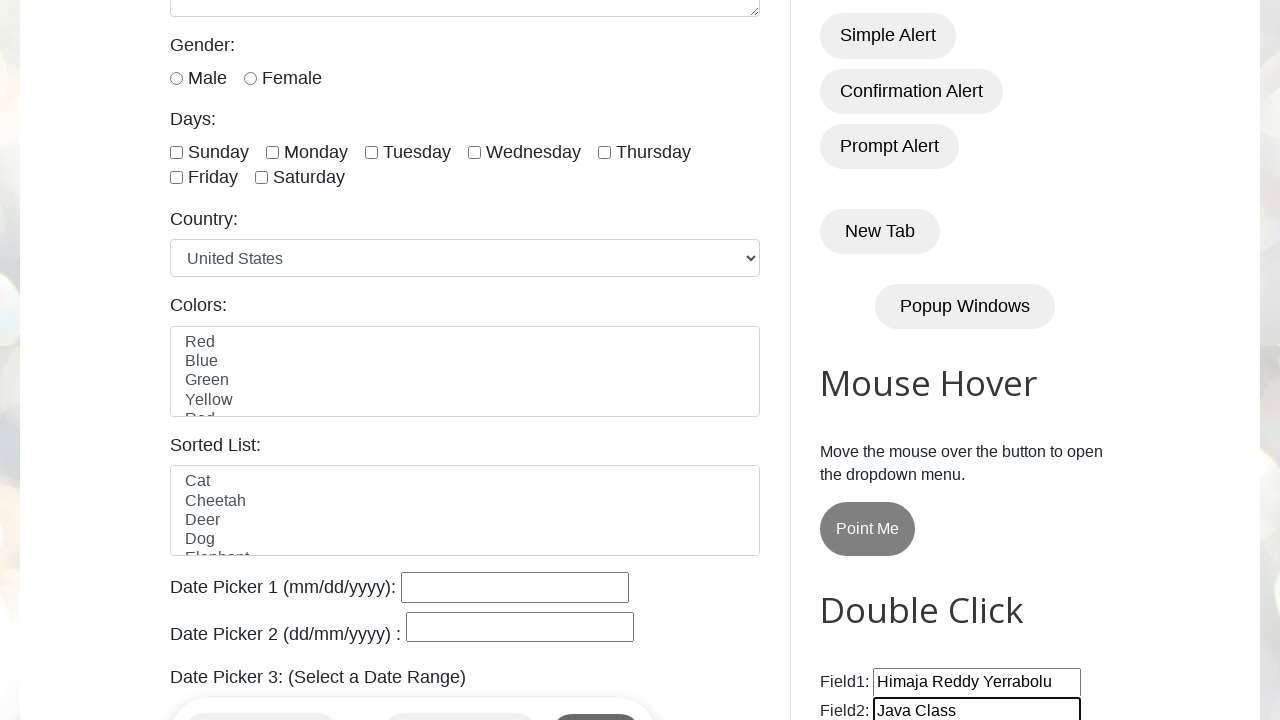

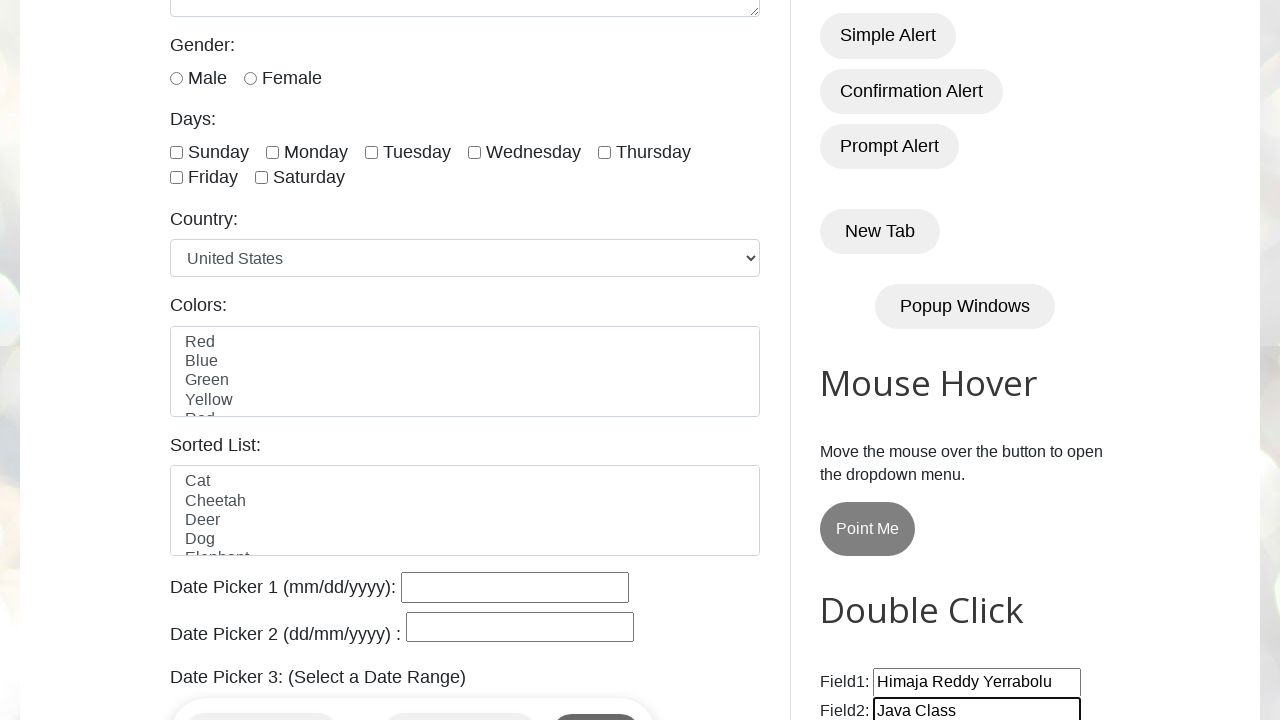